Navigates to an automation practice page and scrolls to the bottom of the page using JavaScript

Starting URL: https://rahulshettyacademy.com/AutomationPractice/

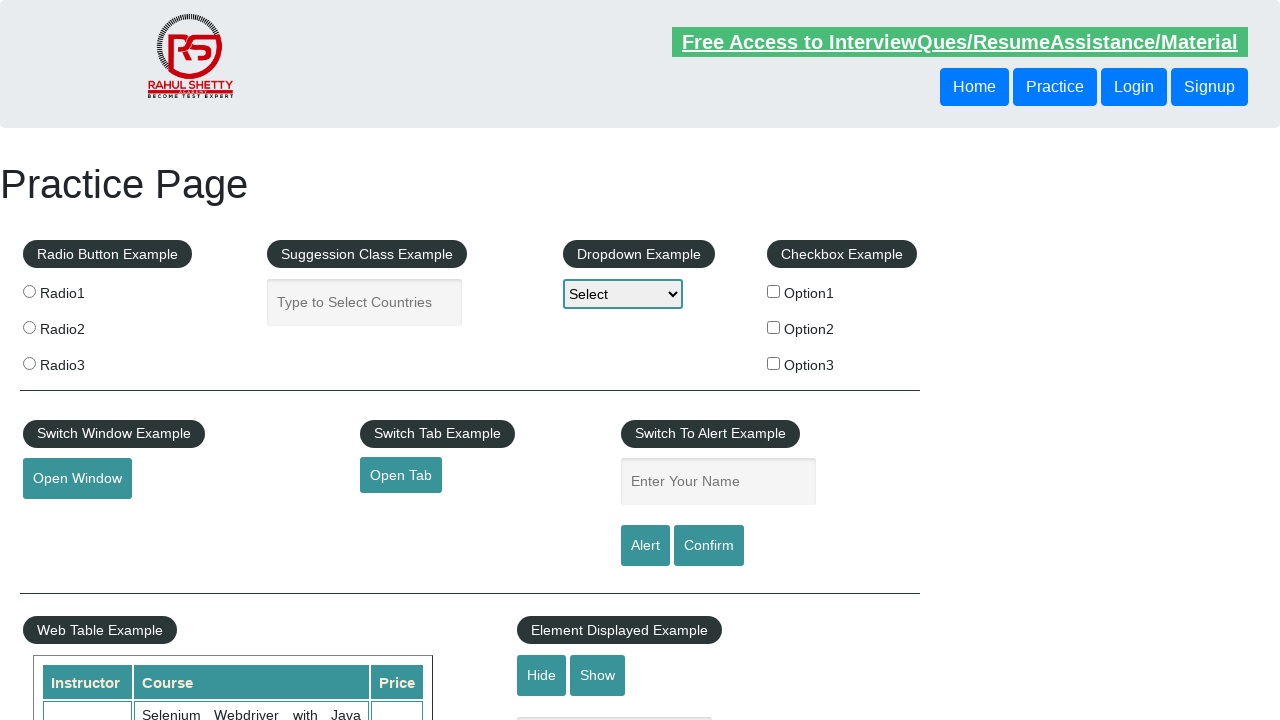

Navigated to automation practice page
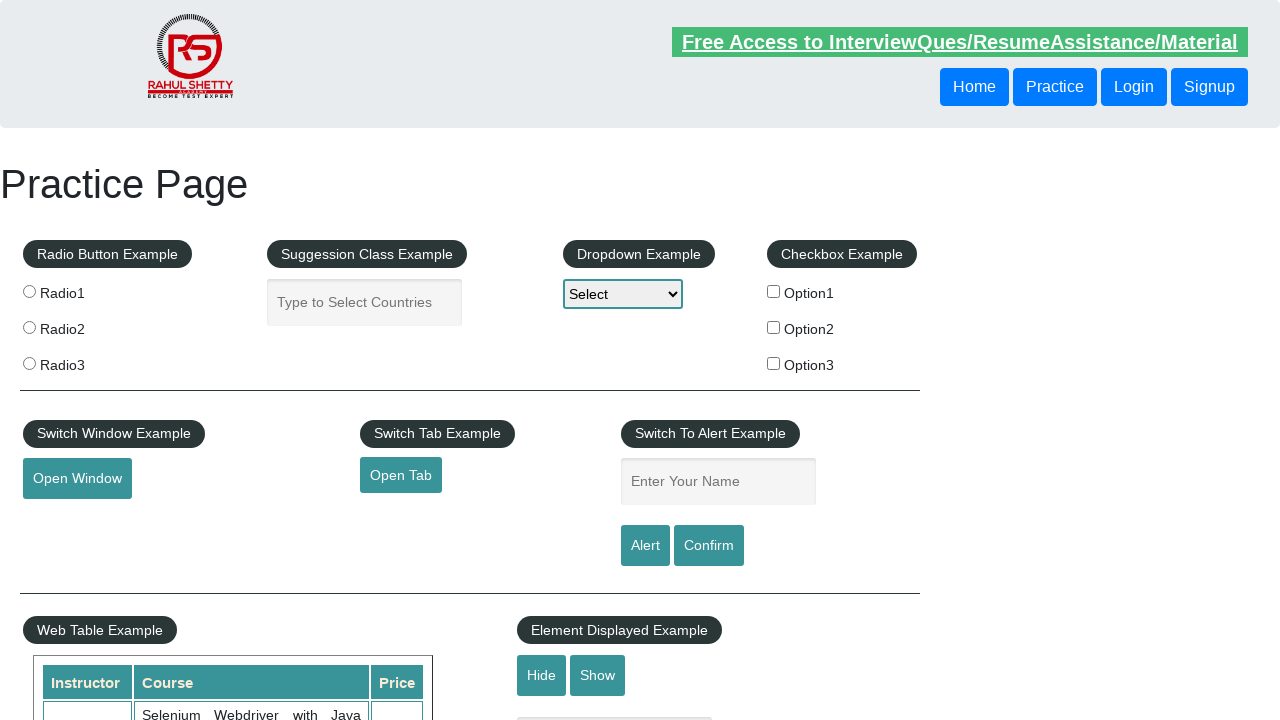

Scrolled to bottom of page using JavaScript
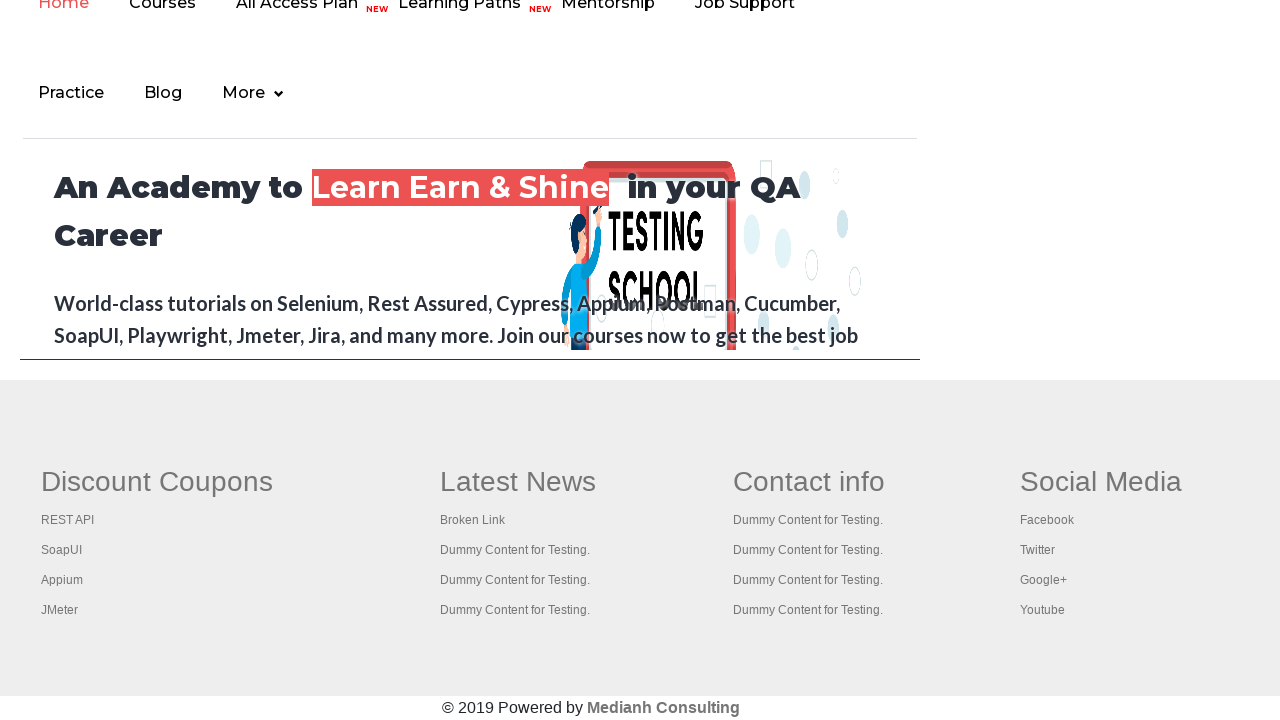

Waited for scroll animation to complete
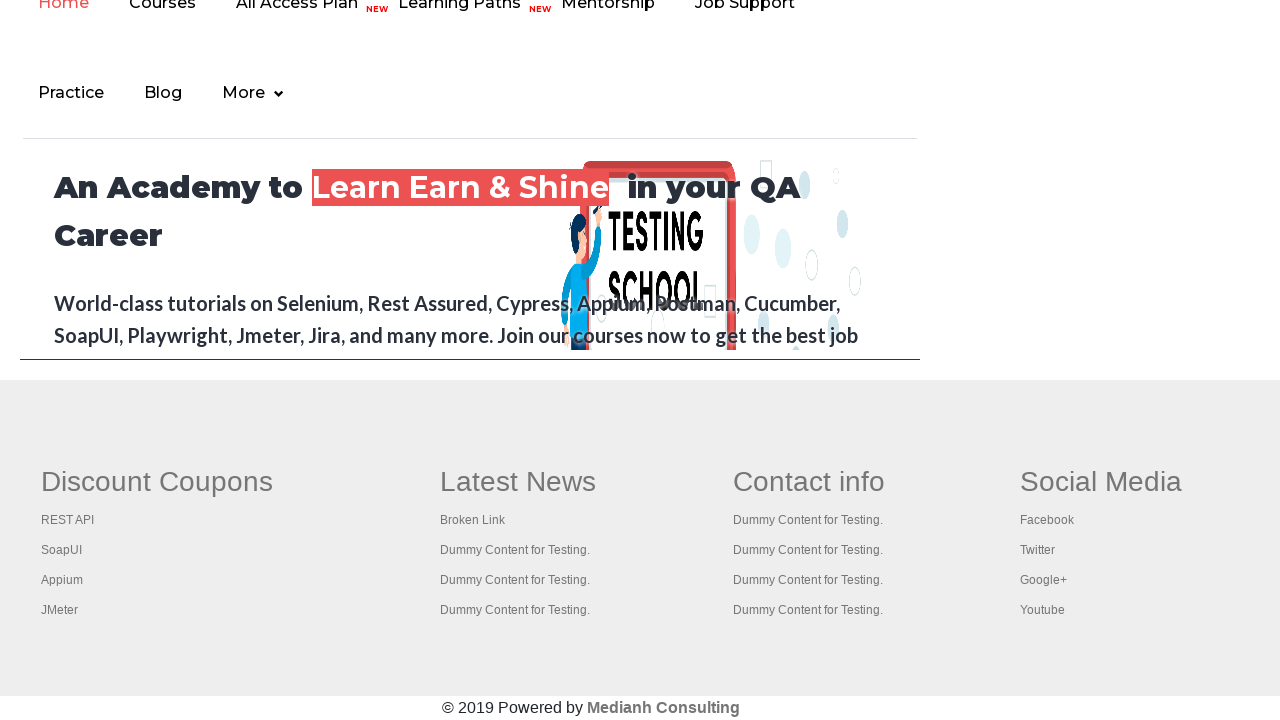

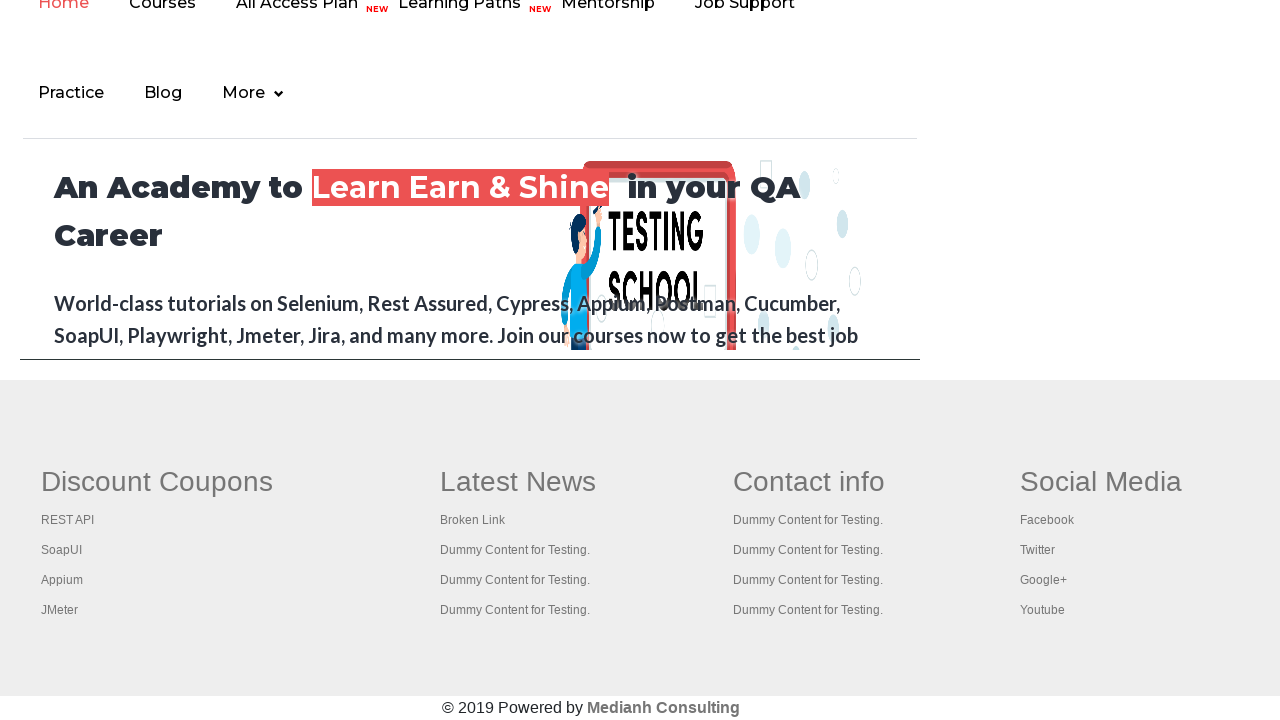